Tests marking all todo items as completed using the toggle all checkbox

Starting URL: https://demo.playwright.dev/todomvc

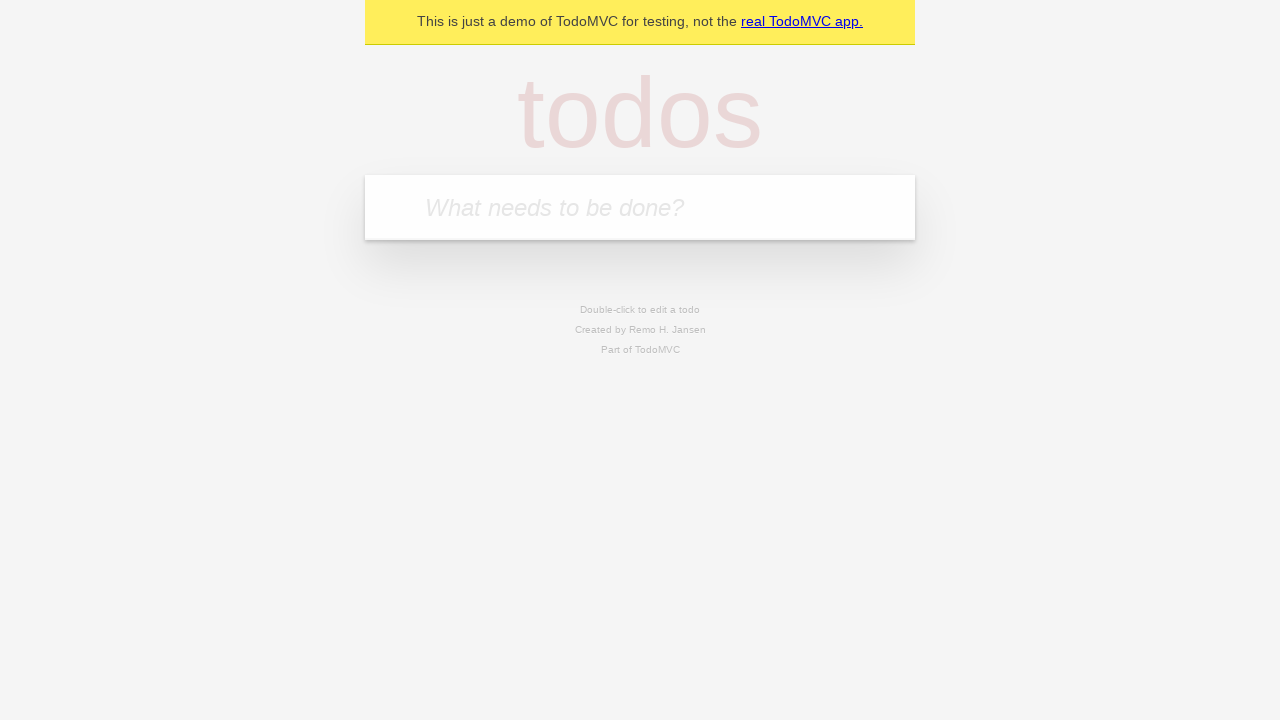

Filled todo input with 'buy some cheese' on internal:attr=[placeholder="What needs to be done?"i]
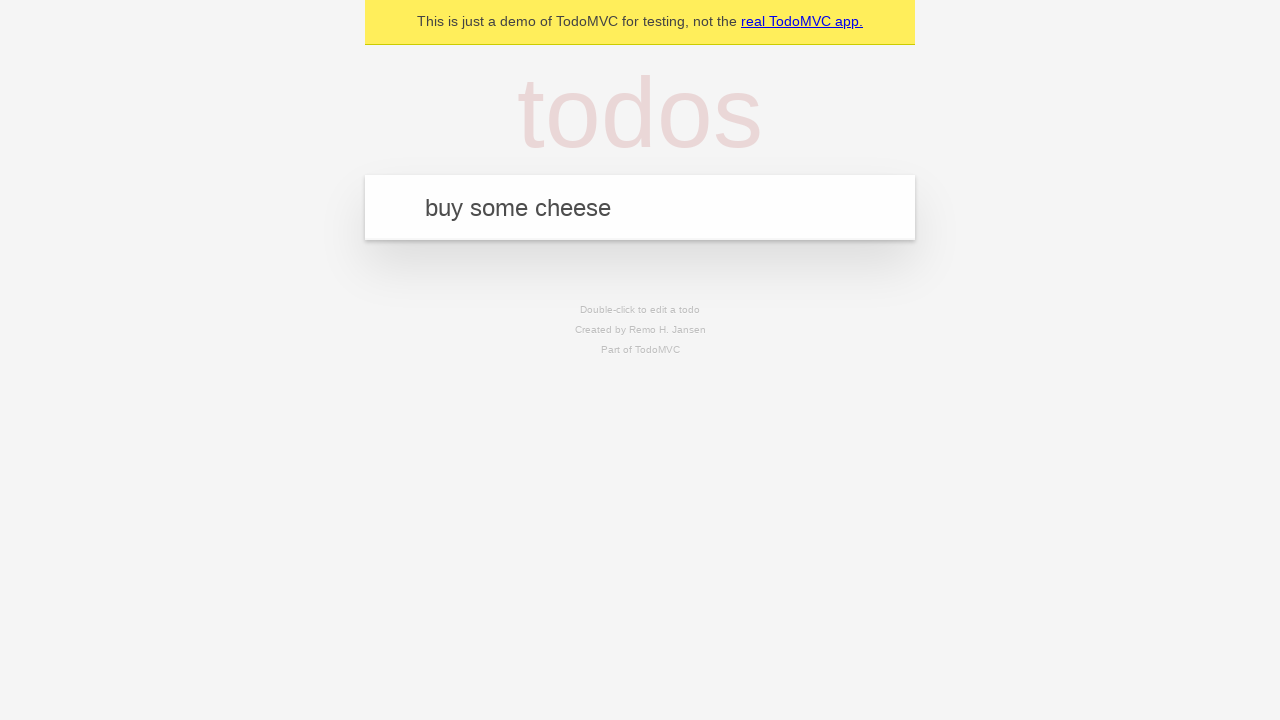

Pressed Enter to add todo 'buy some cheese' on internal:attr=[placeholder="What needs to be done?"i]
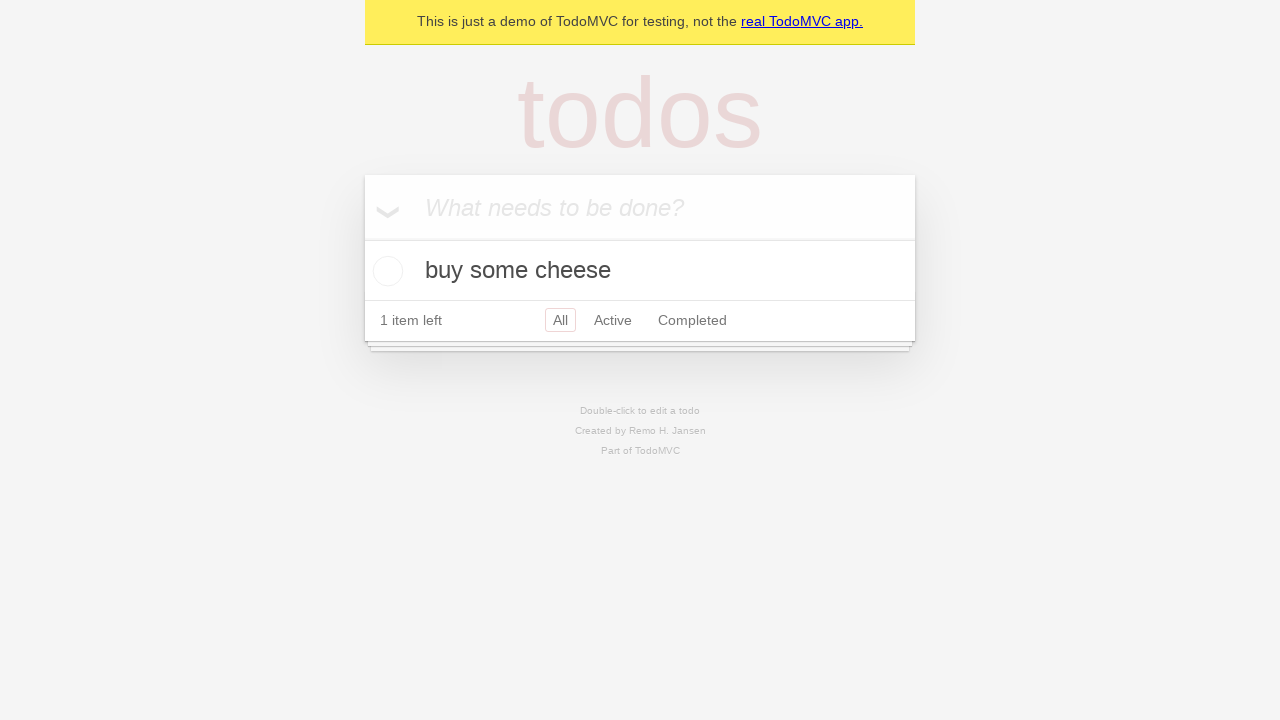

Filled todo input with 'feed the cat' on internal:attr=[placeholder="What needs to be done?"i]
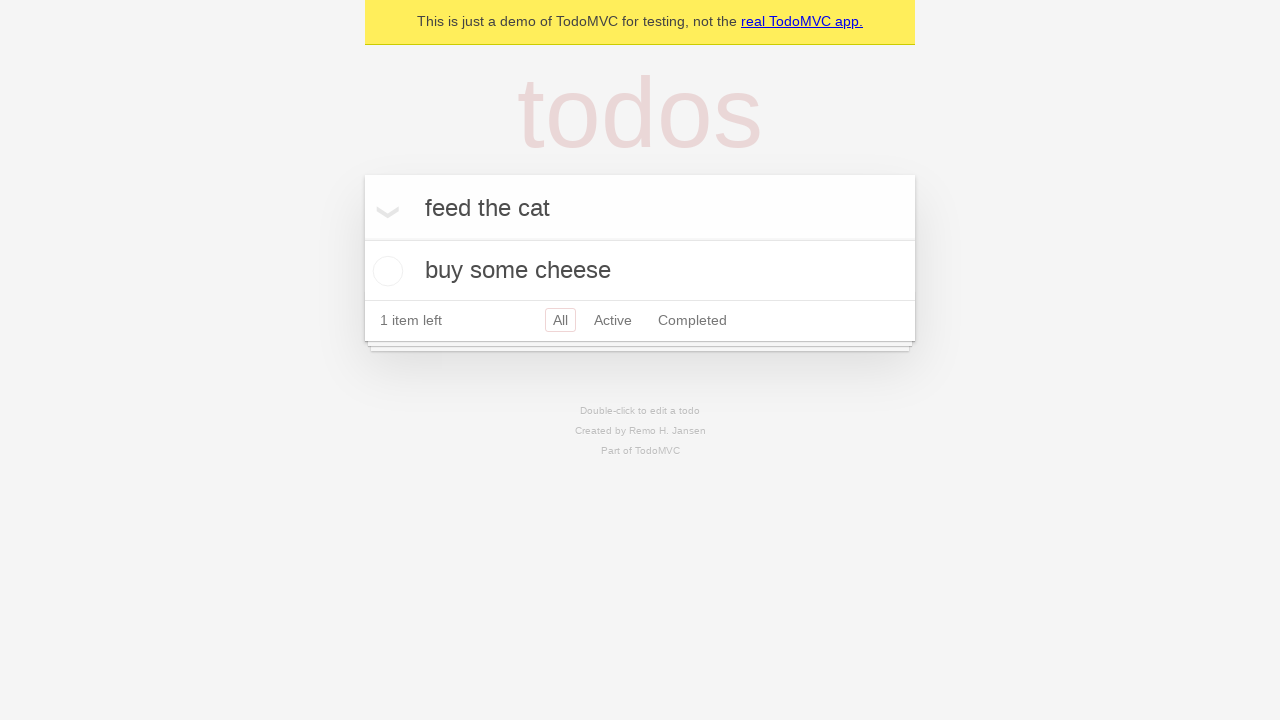

Pressed Enter to add todo 'feed the cat' on internal:attr=[placeholder="What needs to be done?"i]
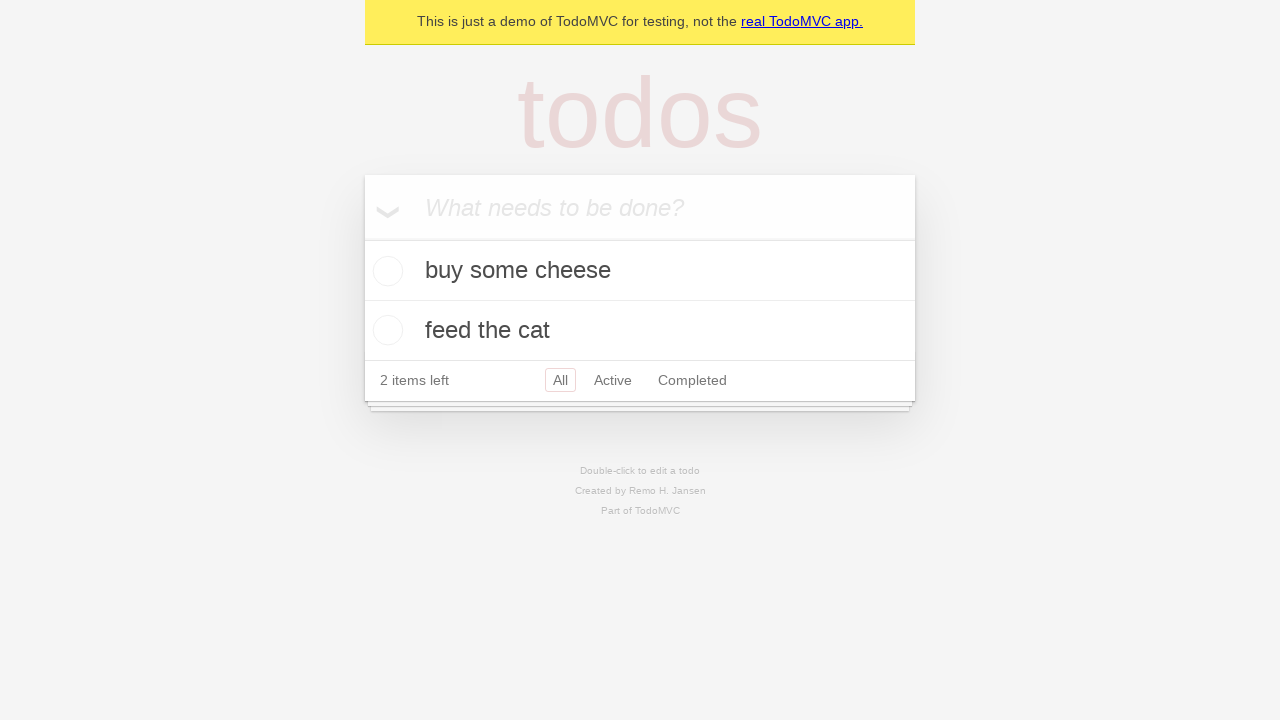

Filled todo input with 'book a doctors appointment' on internal:attr=[placeholder="What needs to be done?"i]
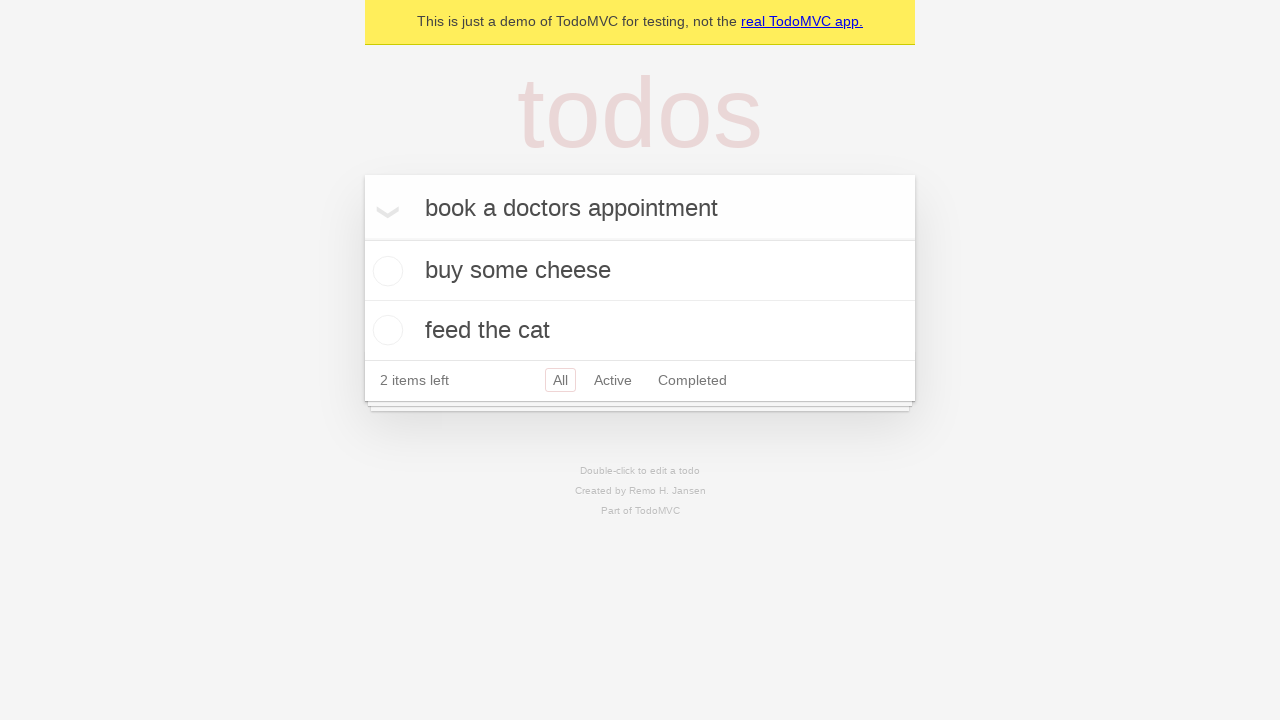

Pressed Enter to add todo 'book a doctors appointment' on internal:attr=[placeholder="What needs to be done?"i]
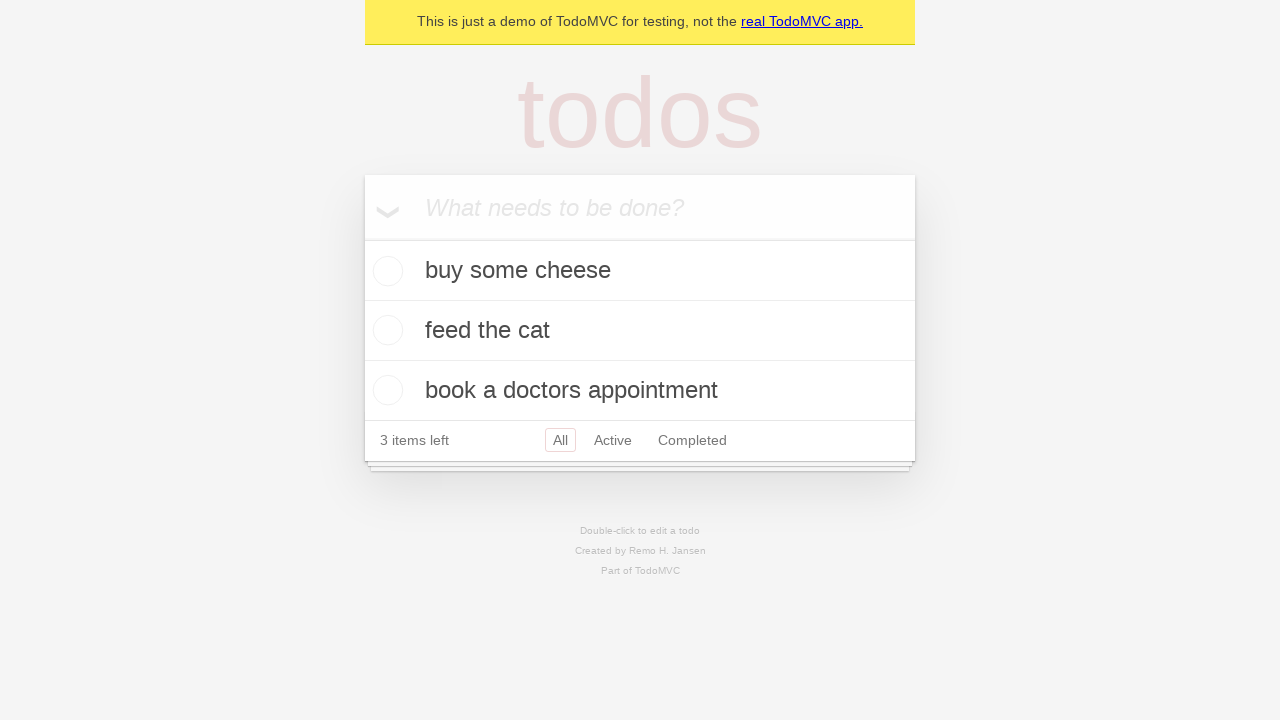

Waited for all 3 todo items to be added to the list
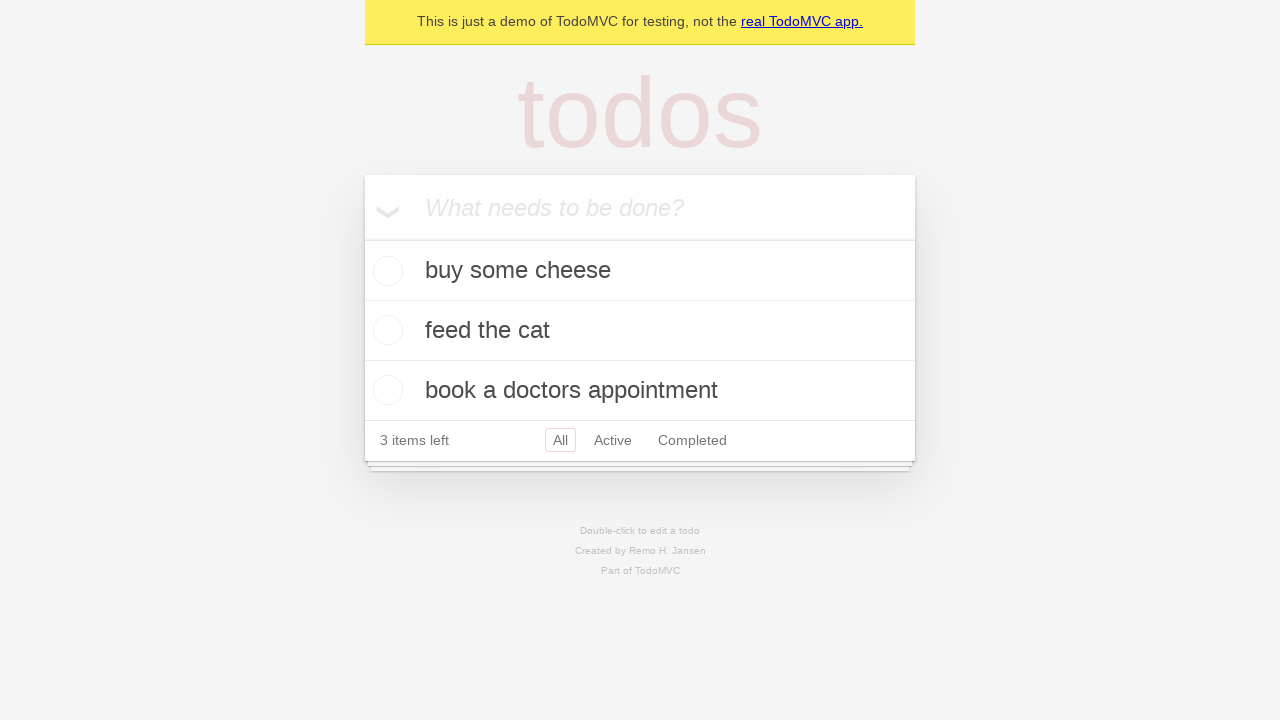

Clicked 'Mark all as complete' checkbox at (362, 238) on internal:label="Mark all as complete"i
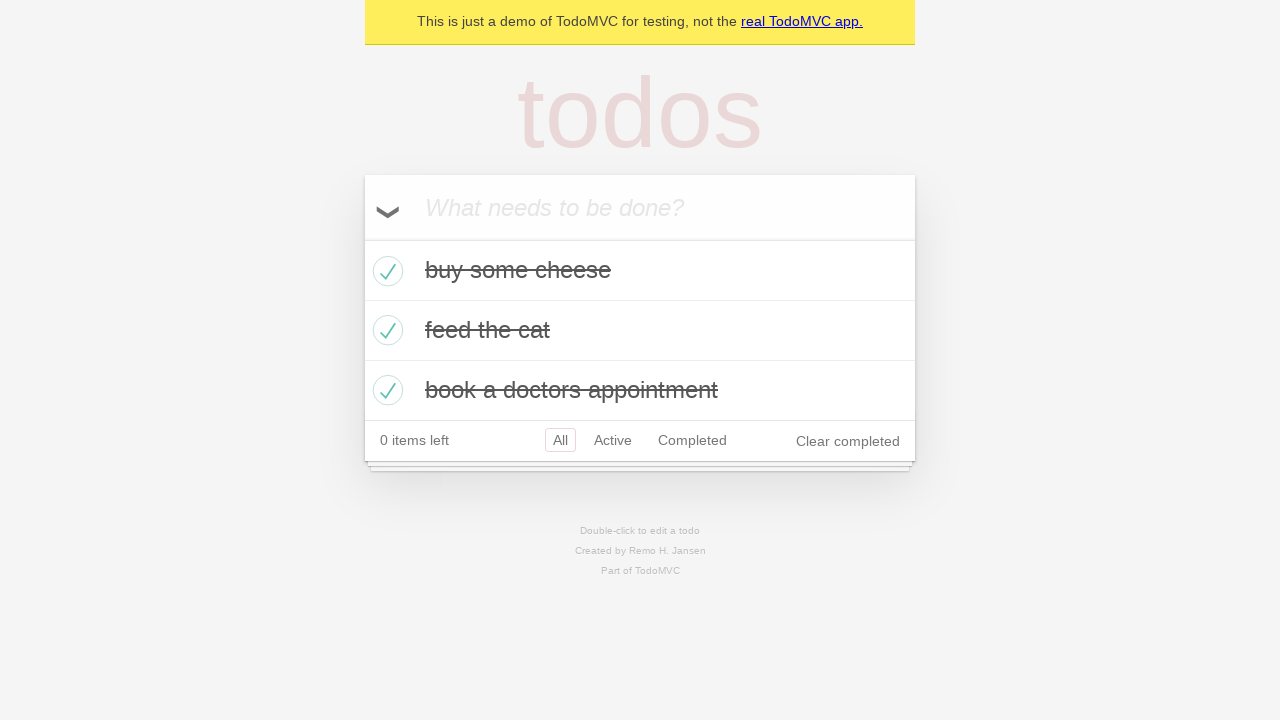

Verified all todo items are marked as completed
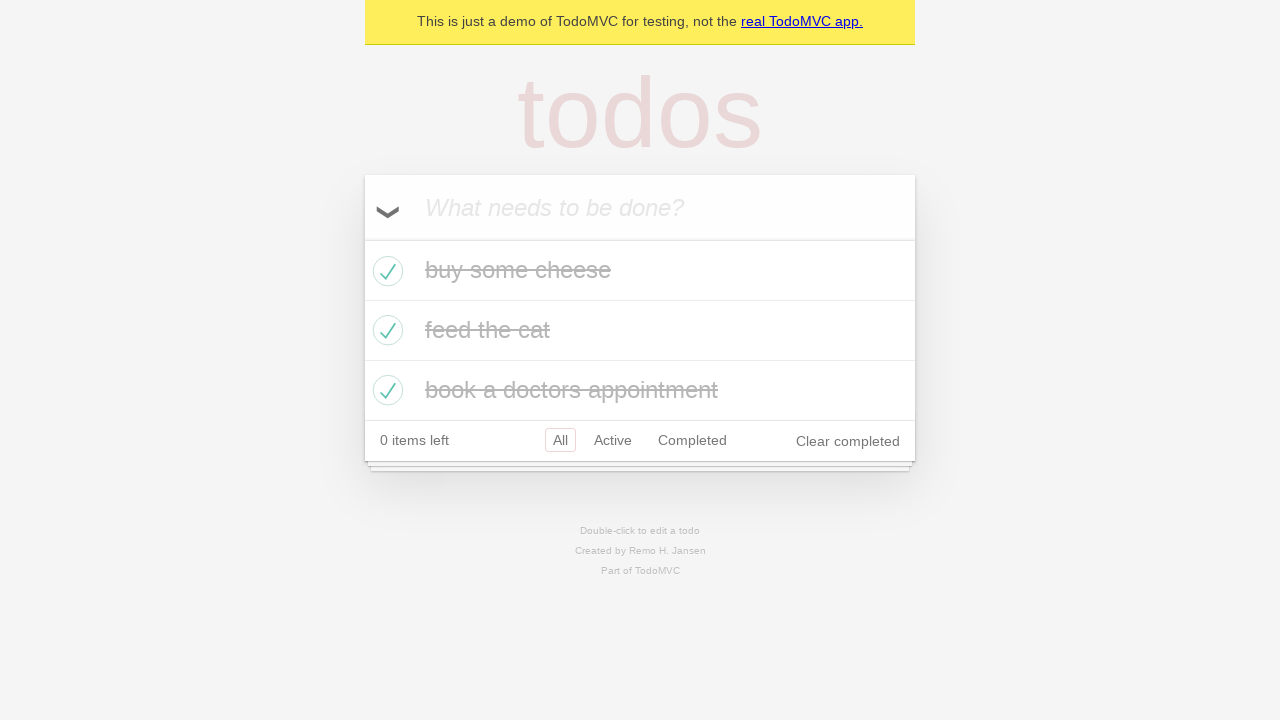

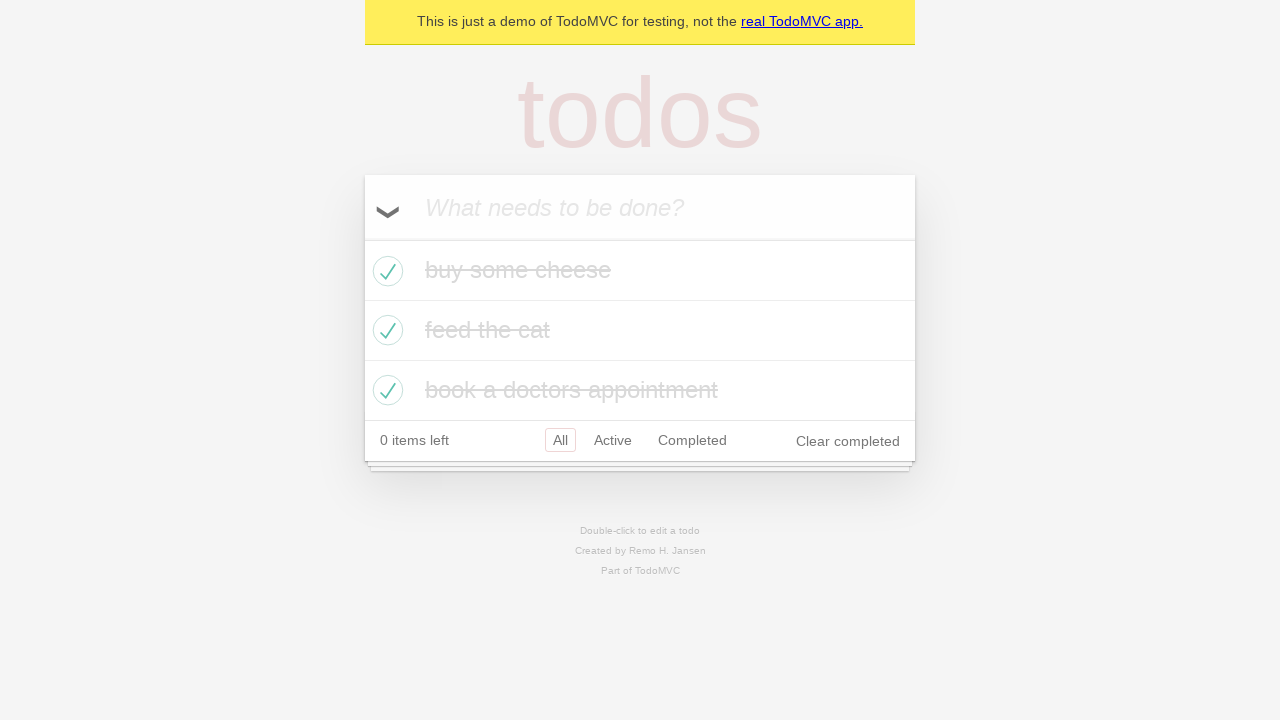